Navigates to Ukrainian alerts page and verifies map header element is present

Starting URL: https://alerts.in.ua/

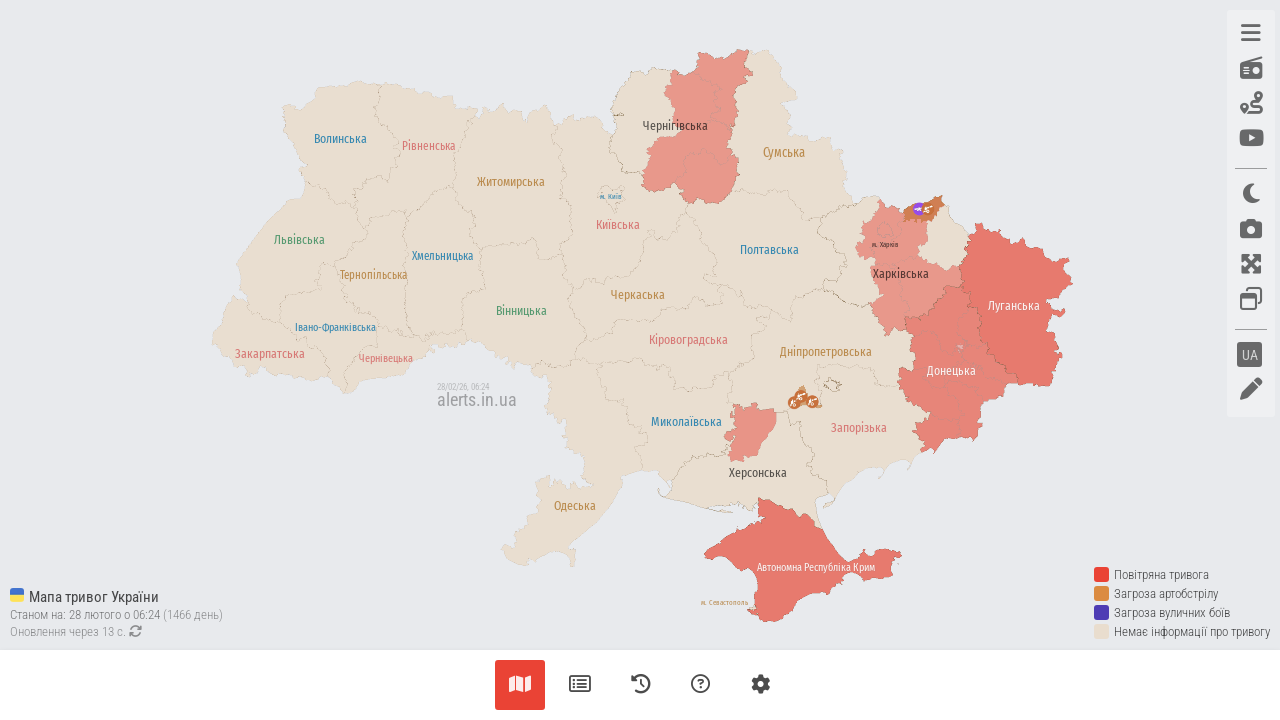

Navigated to Ukrainian alerts page at https://alerts.in.ua/
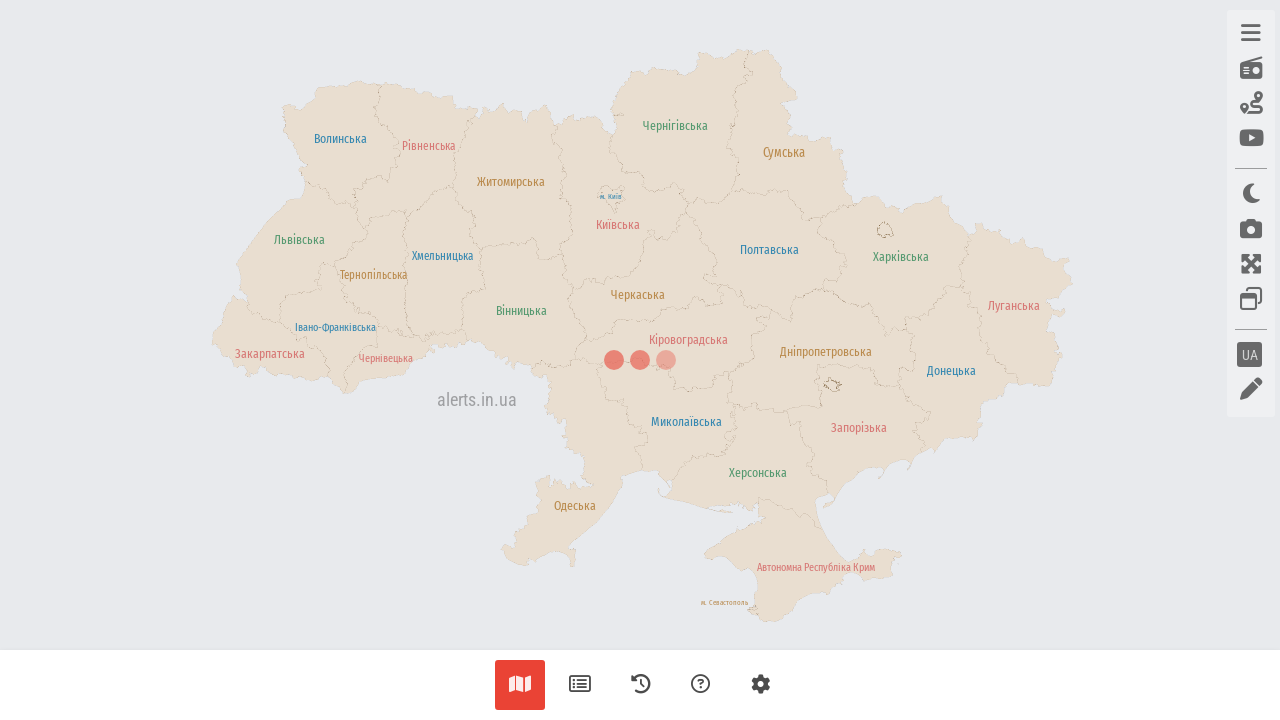

Map header element loaded and is present on the page
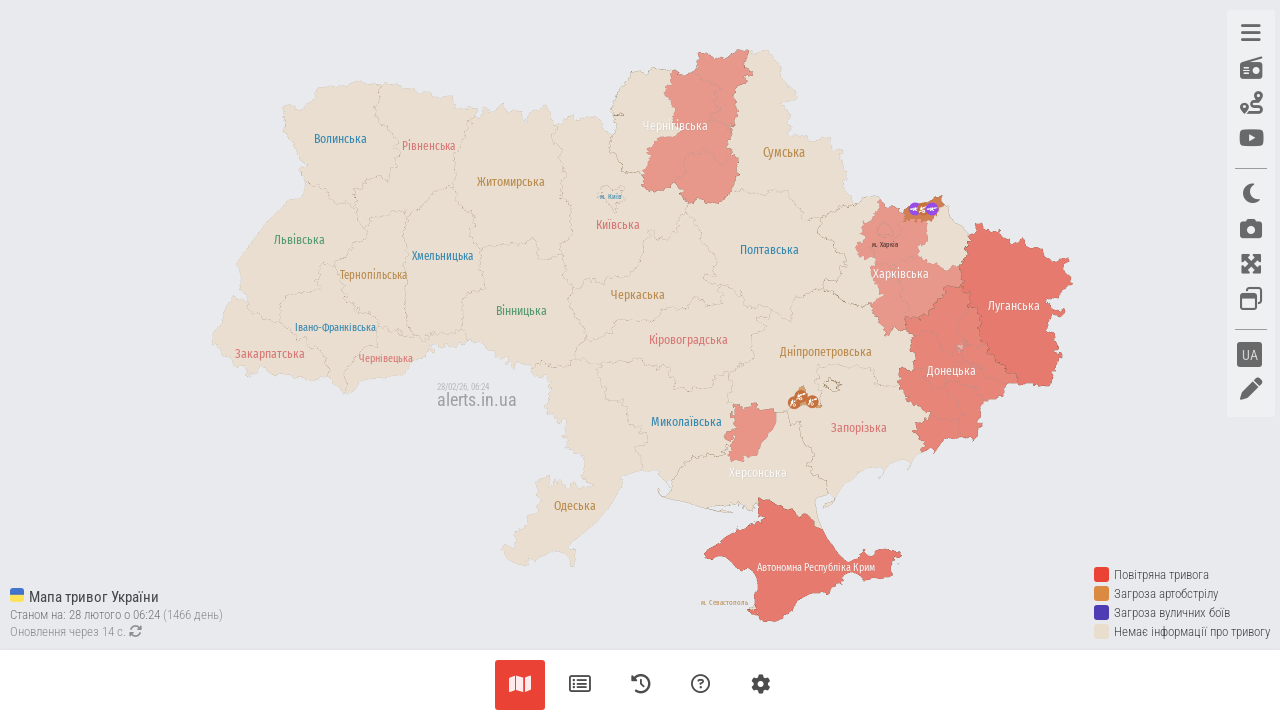

Verified that map header element is visible
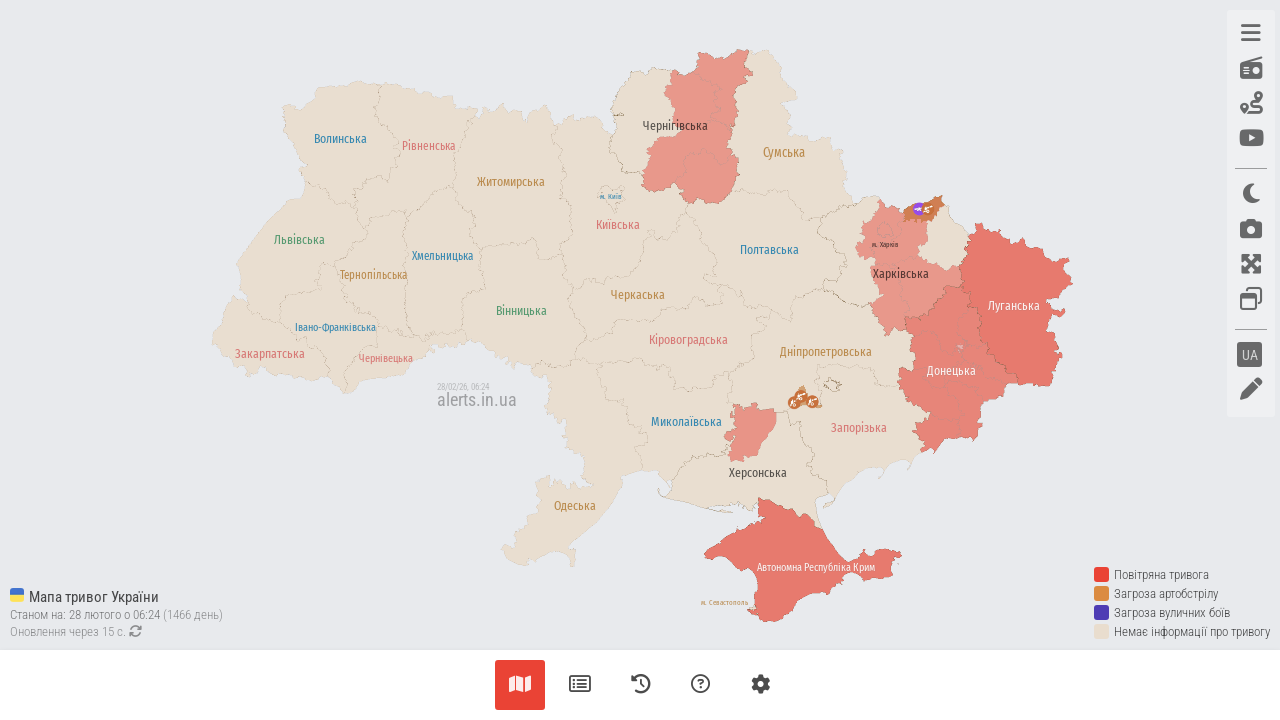

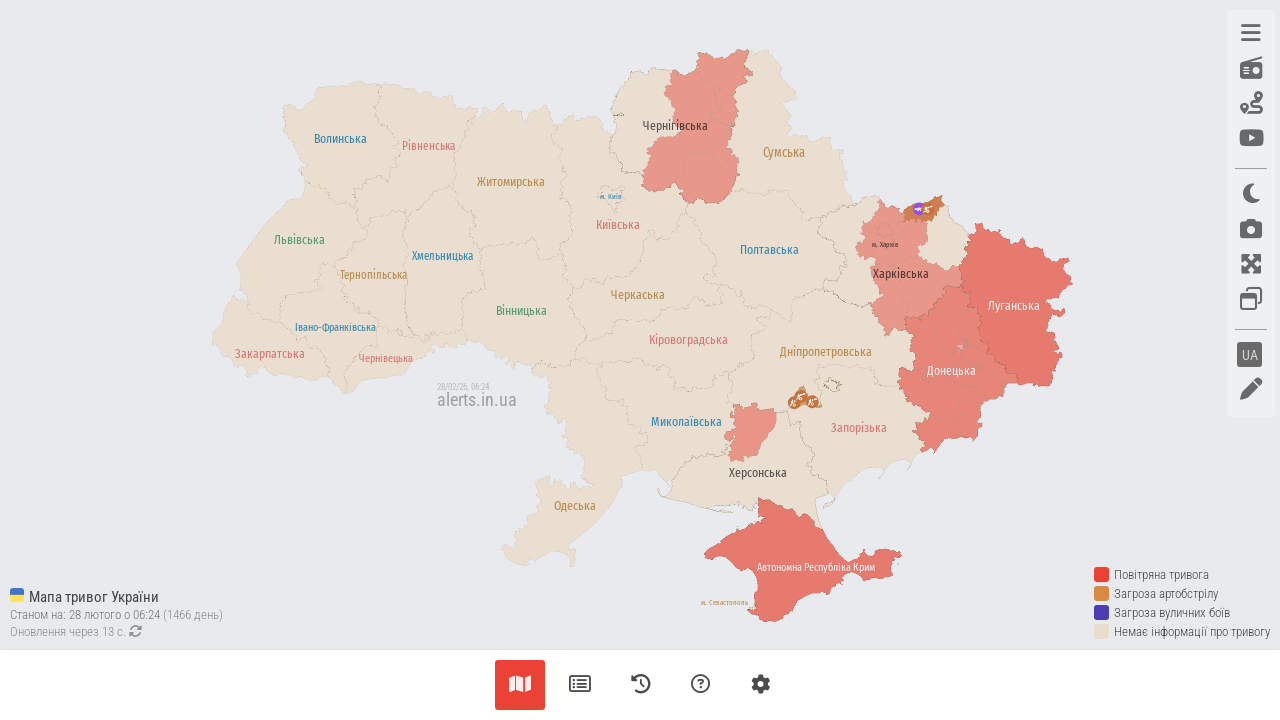